Tests soft assertions on the Demoblaze demo store homepage by verifying the page title, URL, and navbar brand visibility.

Starting URL: https://www.demoblaze.com/index.html

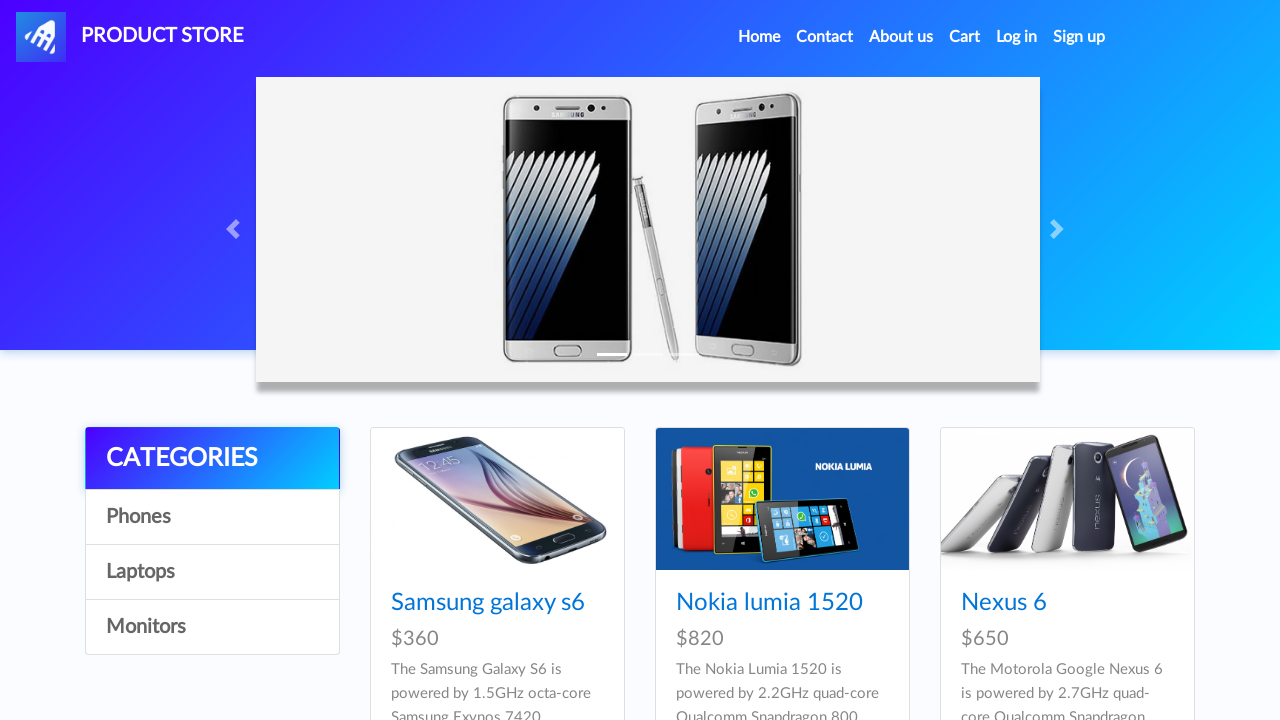

Waited for page to load (domcontentloaded)
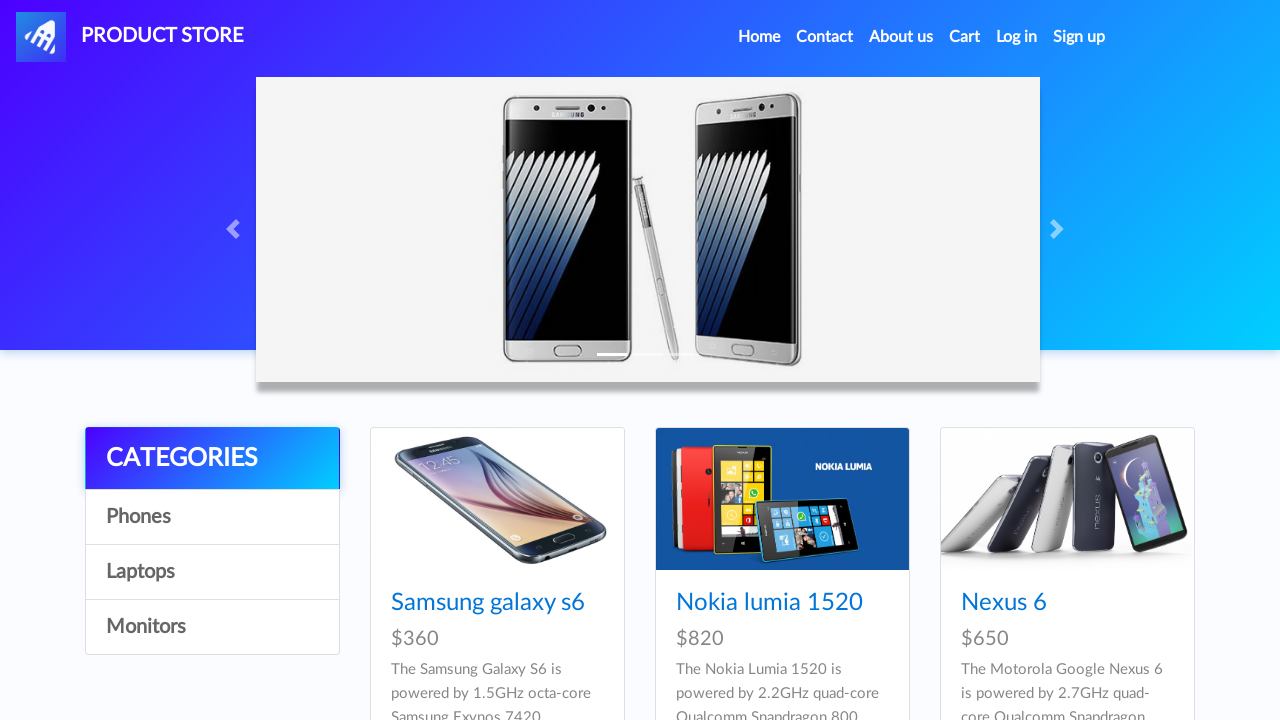

Verified page title (soft assertion)
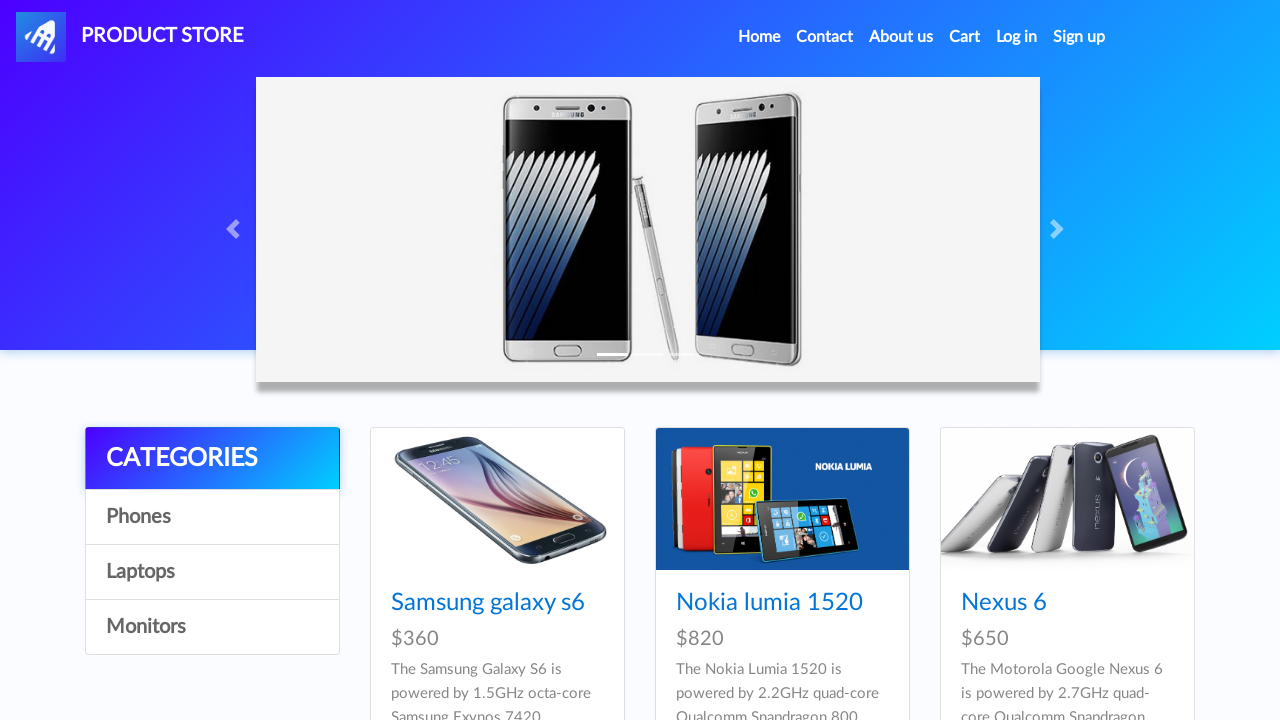

Verified URL matches expected (soft assertion)
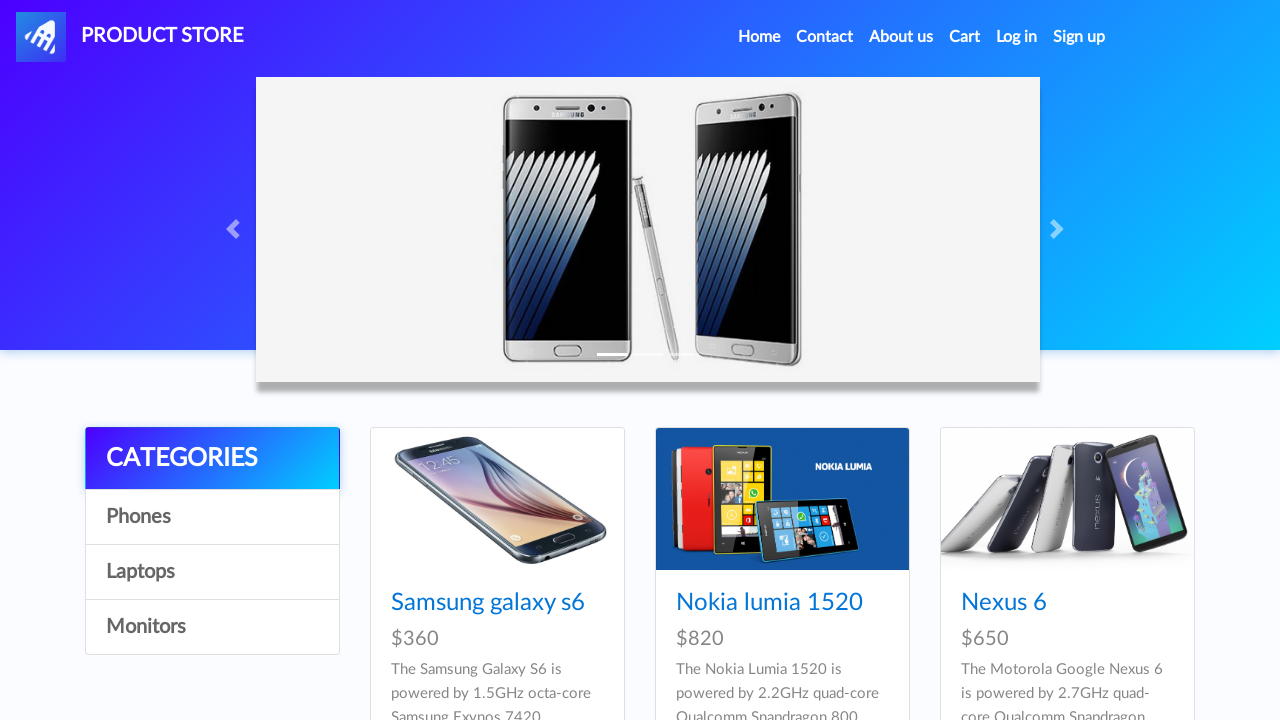

Waited for navbar brand to be present
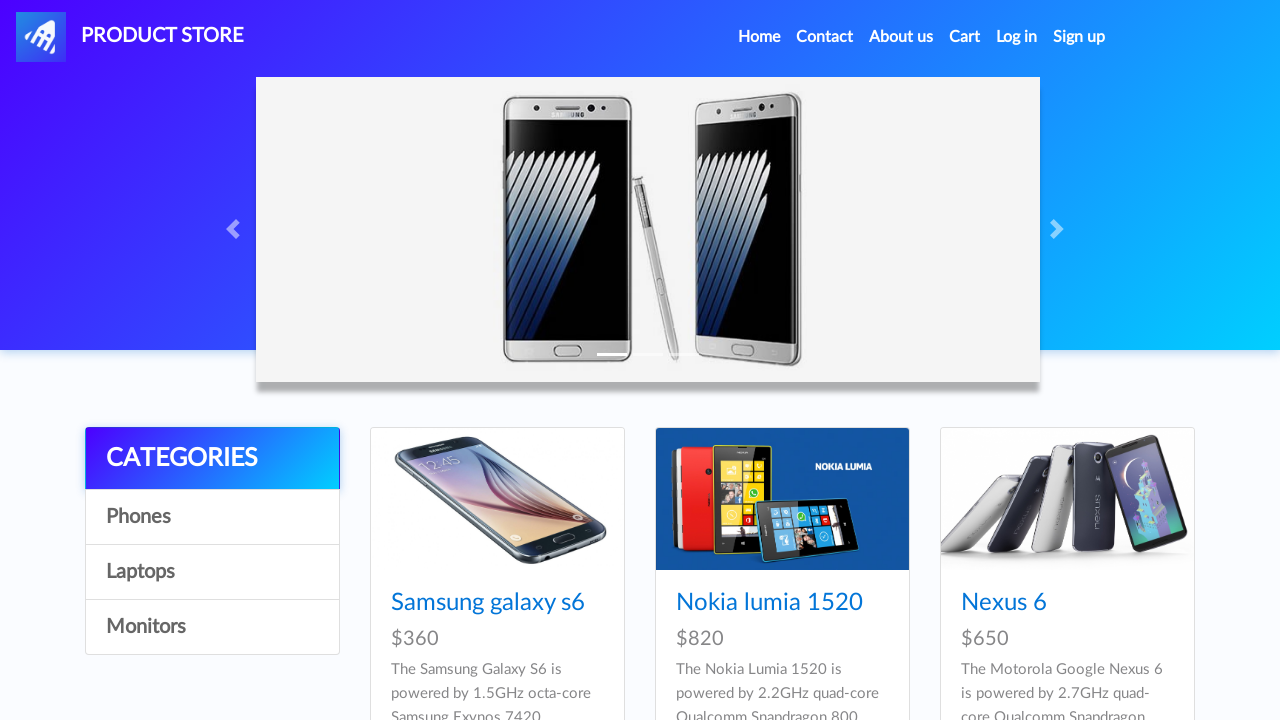

Verified navbar brand is visible (soft assertion)
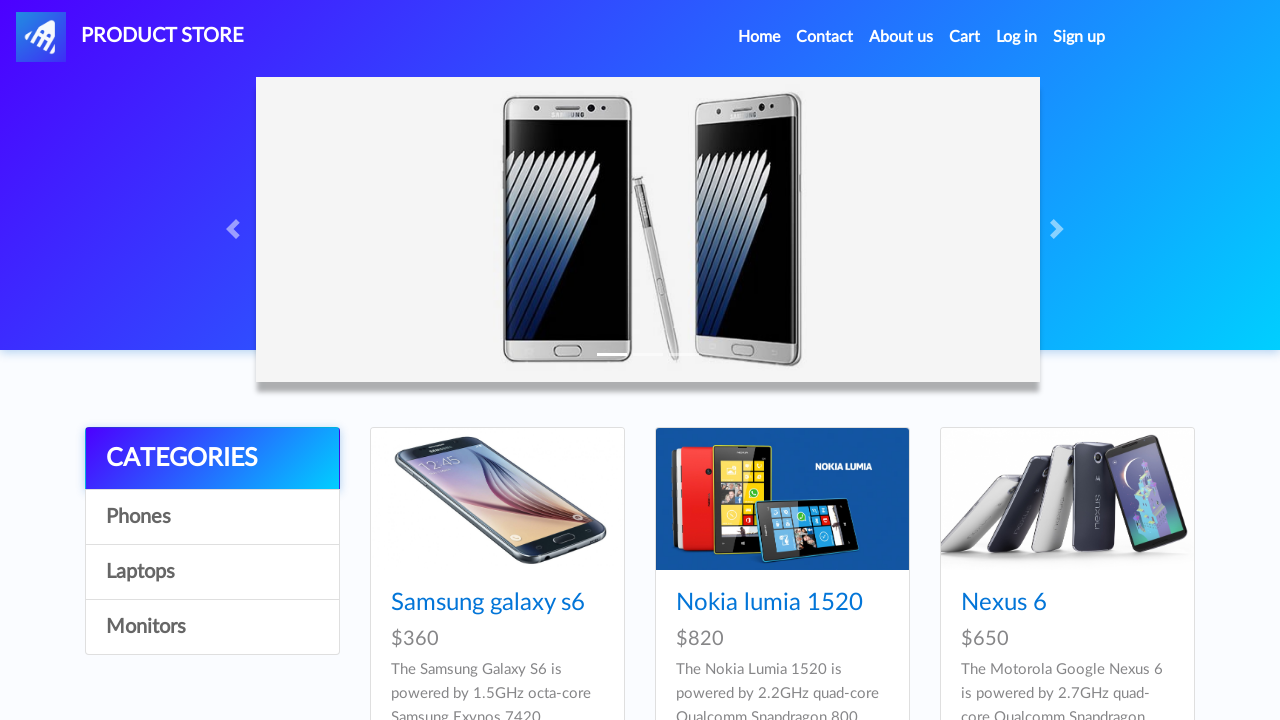

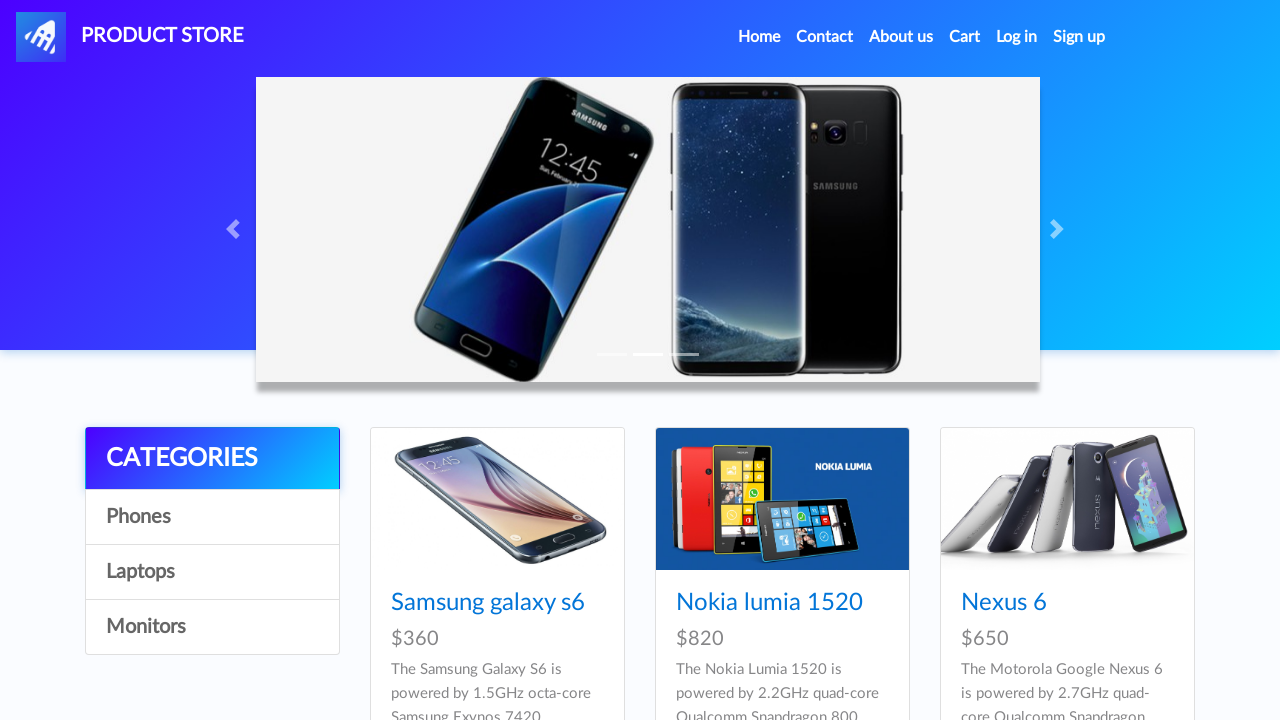